Tests JavaScript alert handling by clicking a button that triggers an alert, accepting the alert, and verifying the result message is displayed correctly on the page.

Starting URL: http://the-internet.herokuapp.com/javascript_alerts

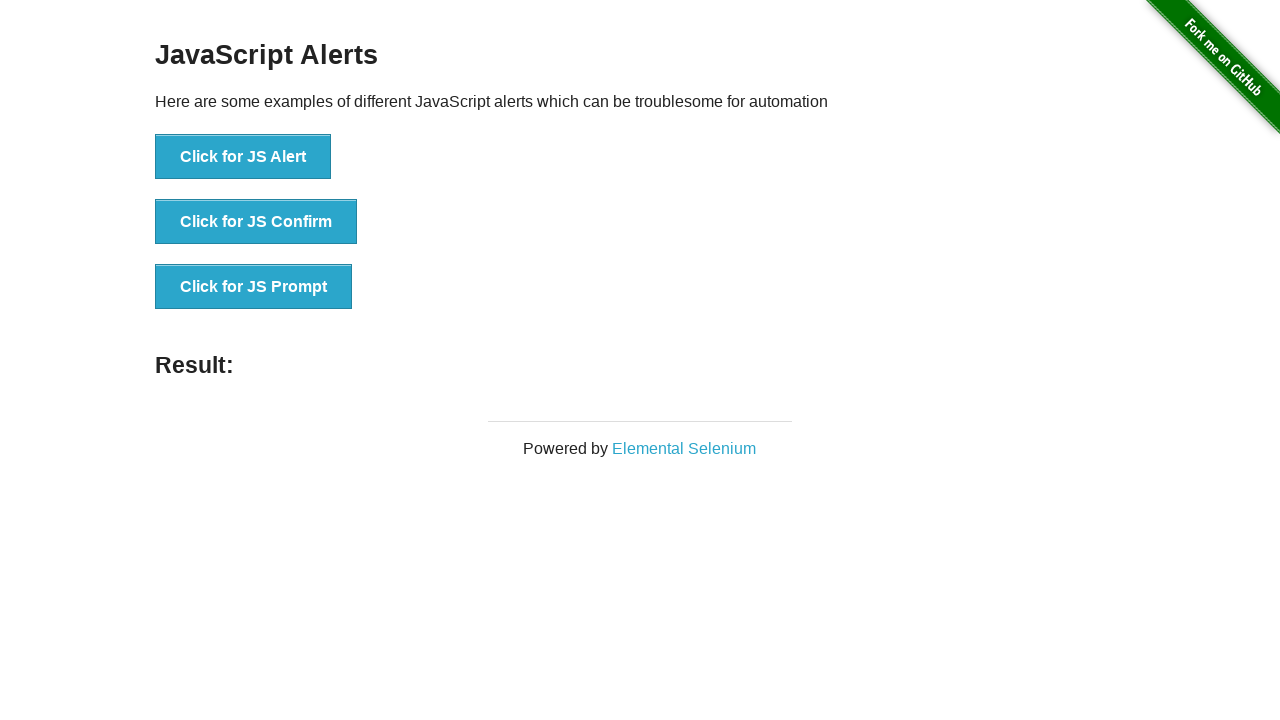

Clicked the first button to trigger JavaScript alert at (243, 157) on ul > li:nth-child(1) > button
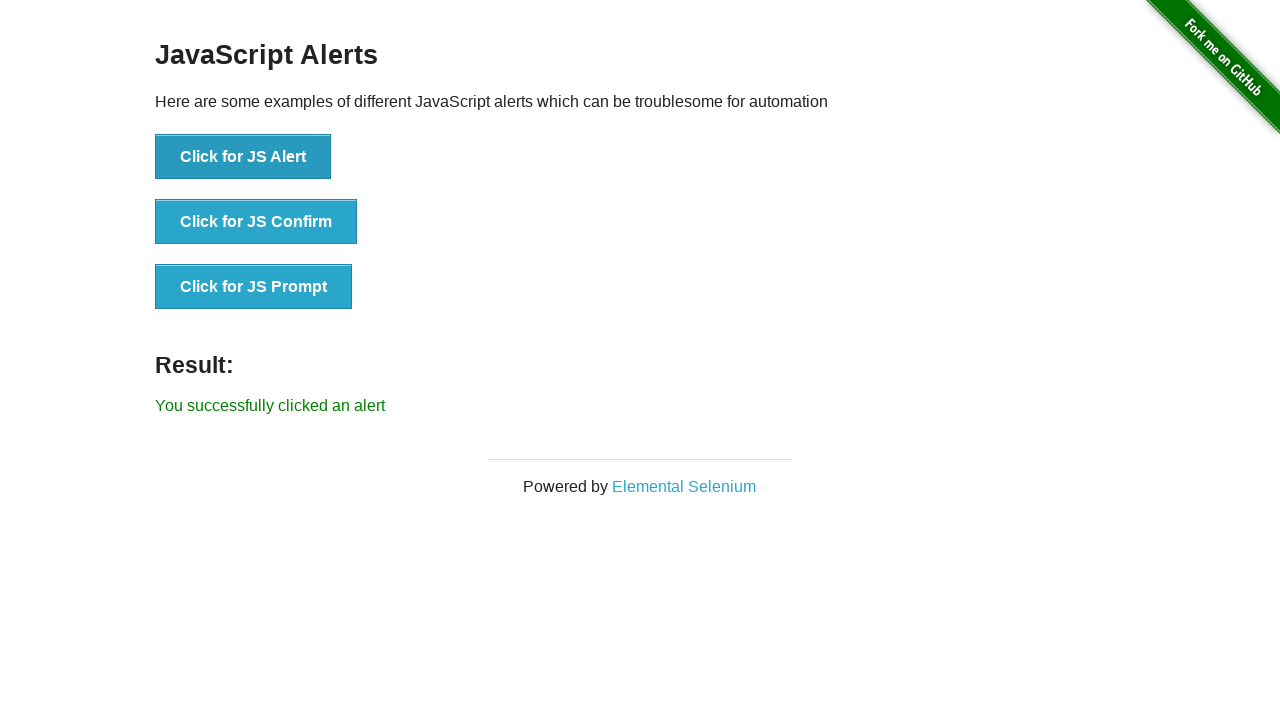

Set up dialog handler to accept alerts
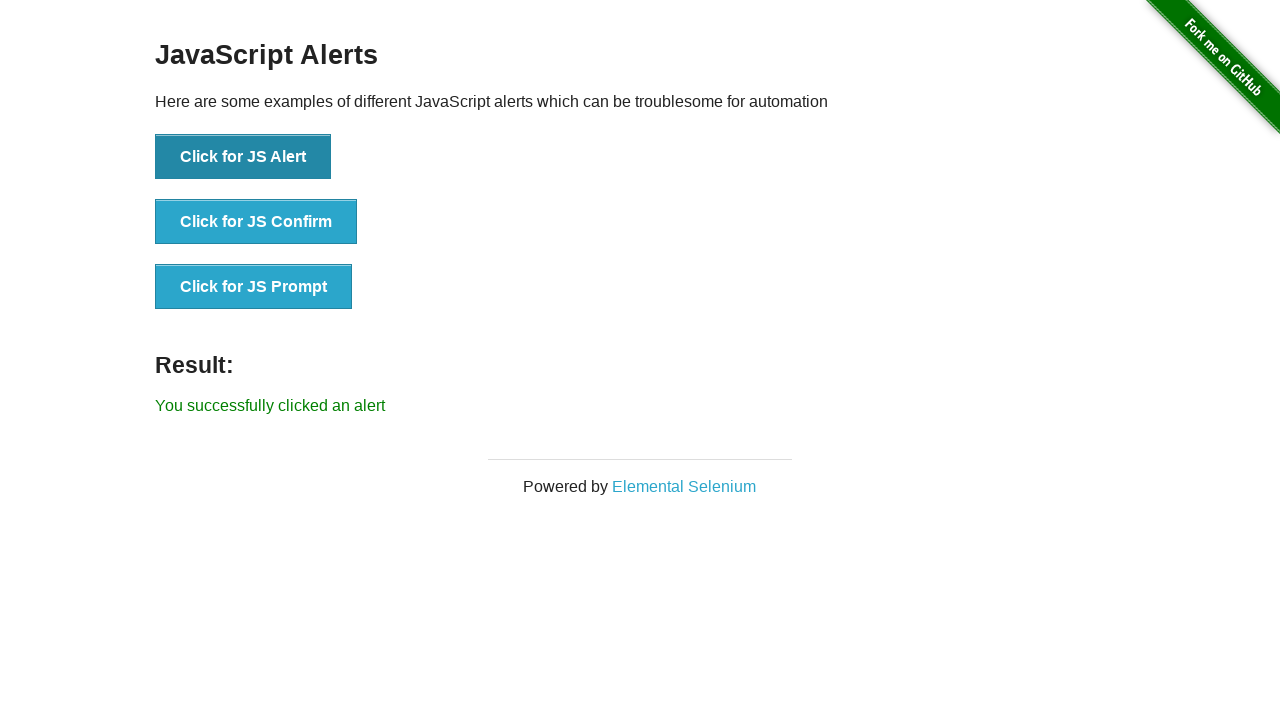

Clicked the first button again to trigger alert with handler active at (243, 157) on ul > li:nth-child(1) > button
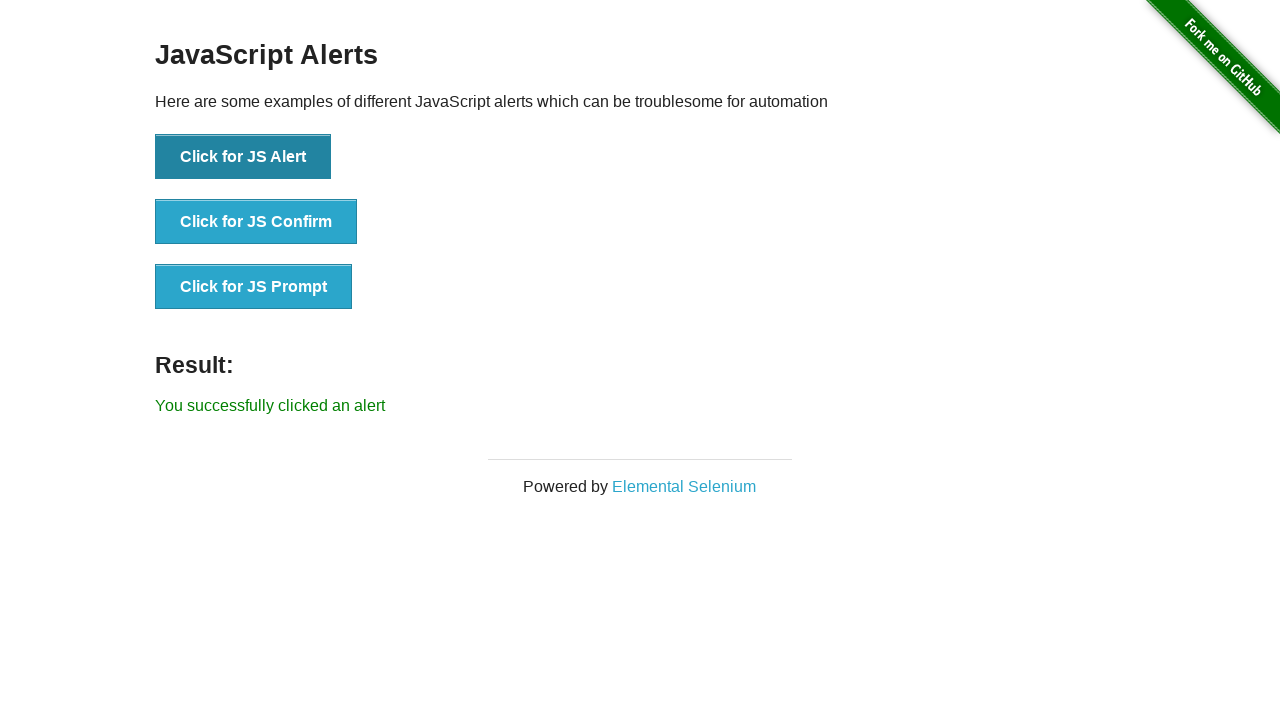

Result element loaded
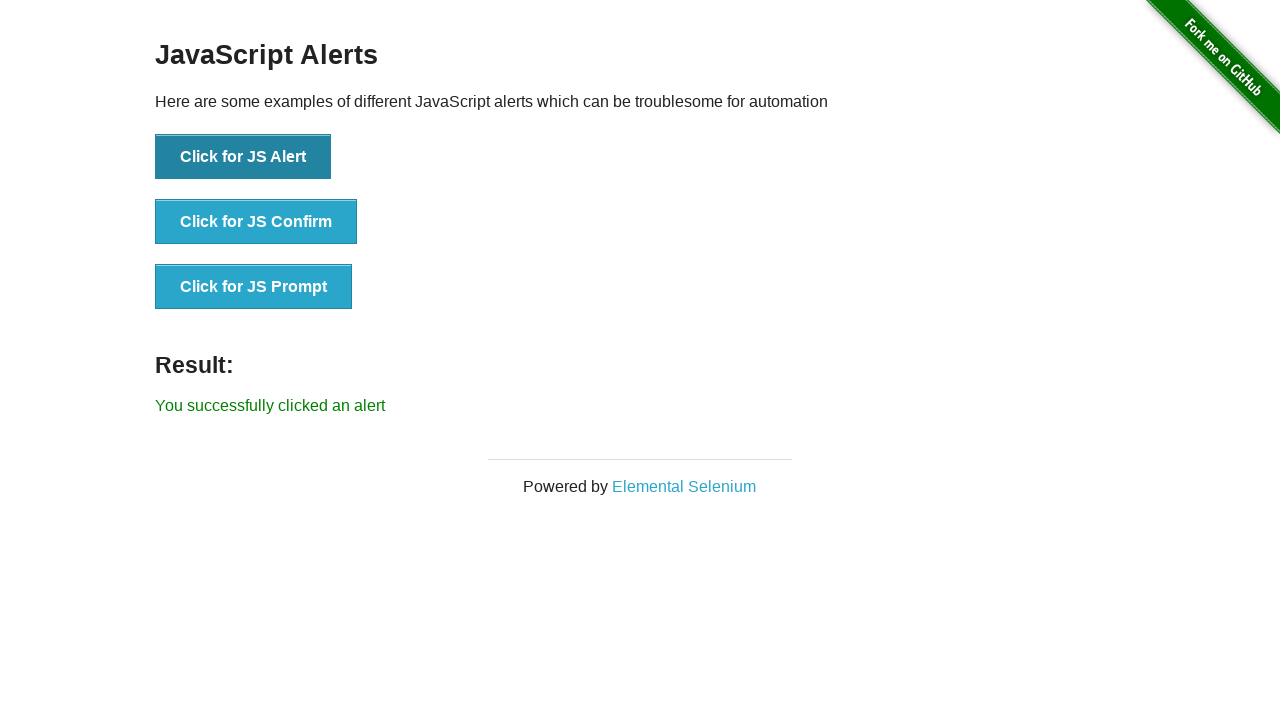

Retrieved result text content
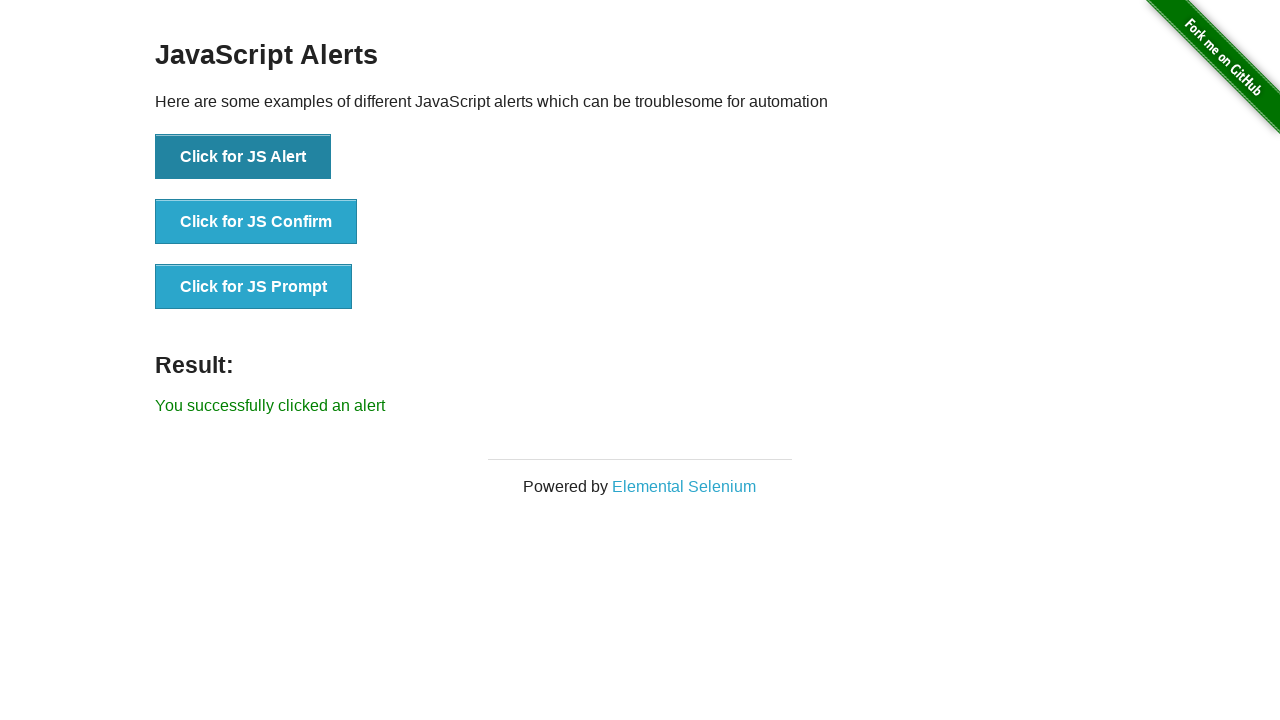

Verified result text is 'You successfully clicked an alert'
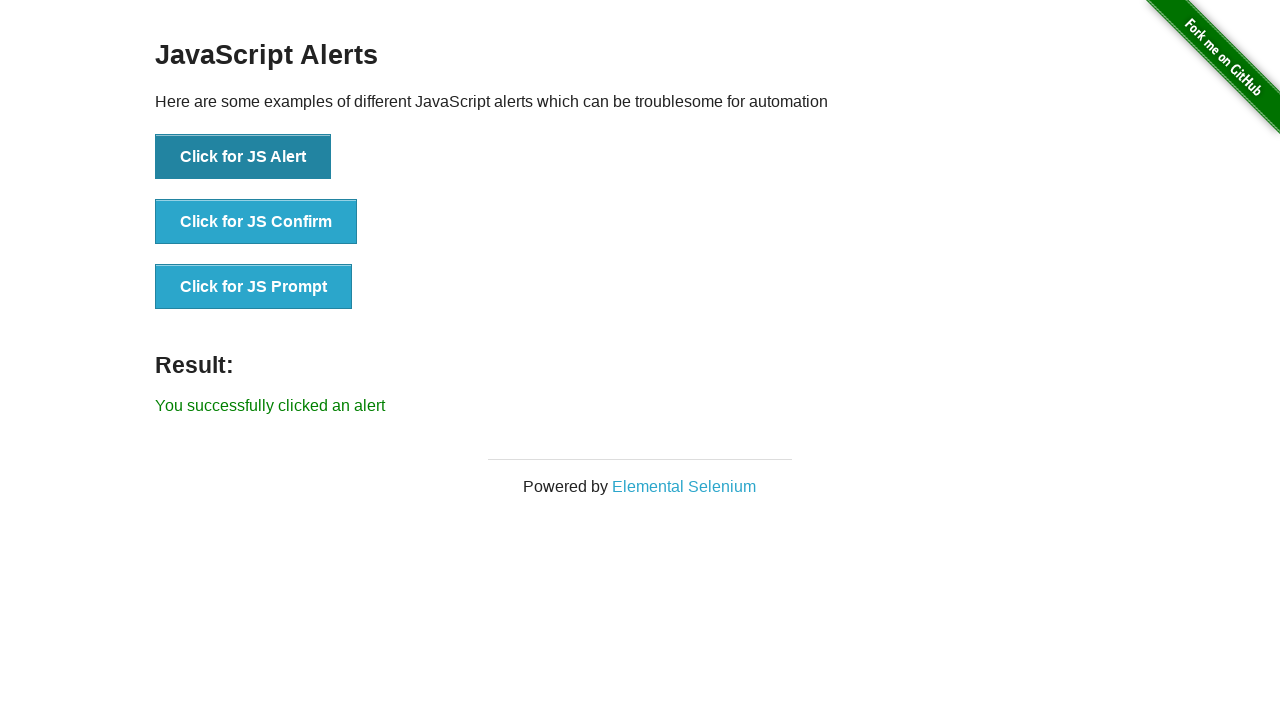

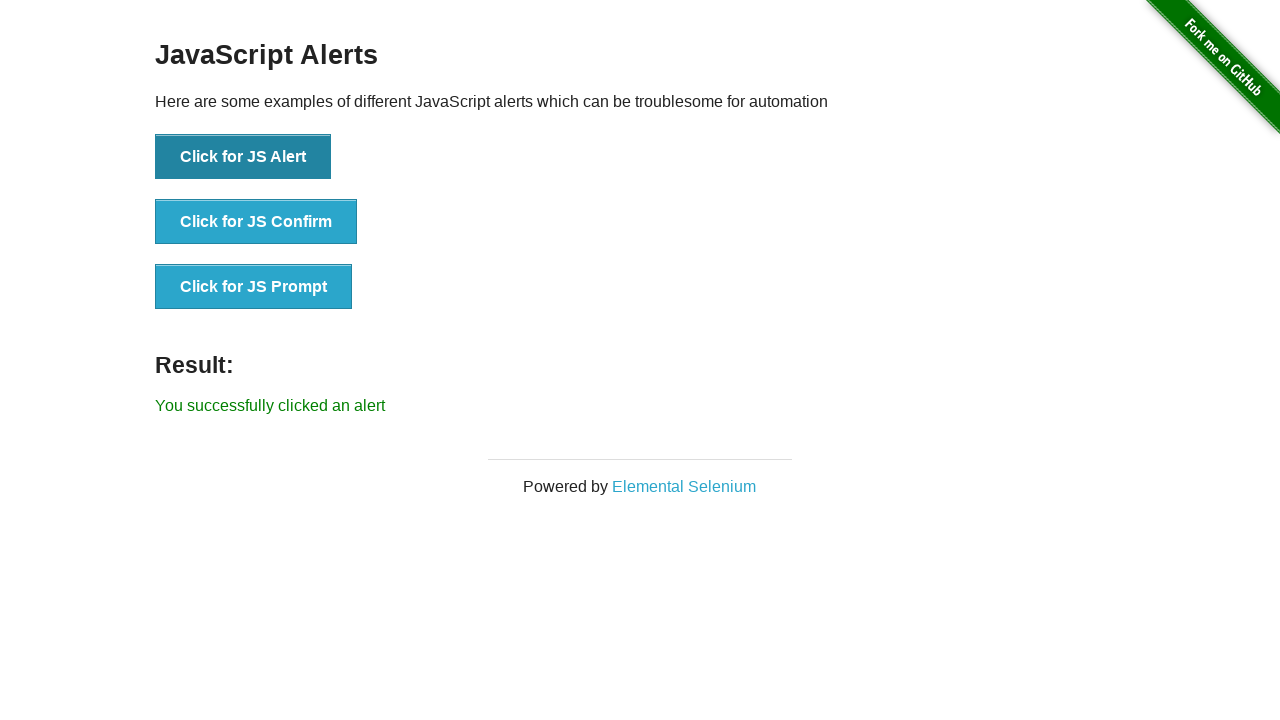